Tests that edits are saved when the edit field loses focus (blur)

Starting URL: https://demo.playwright.dev/todomvc

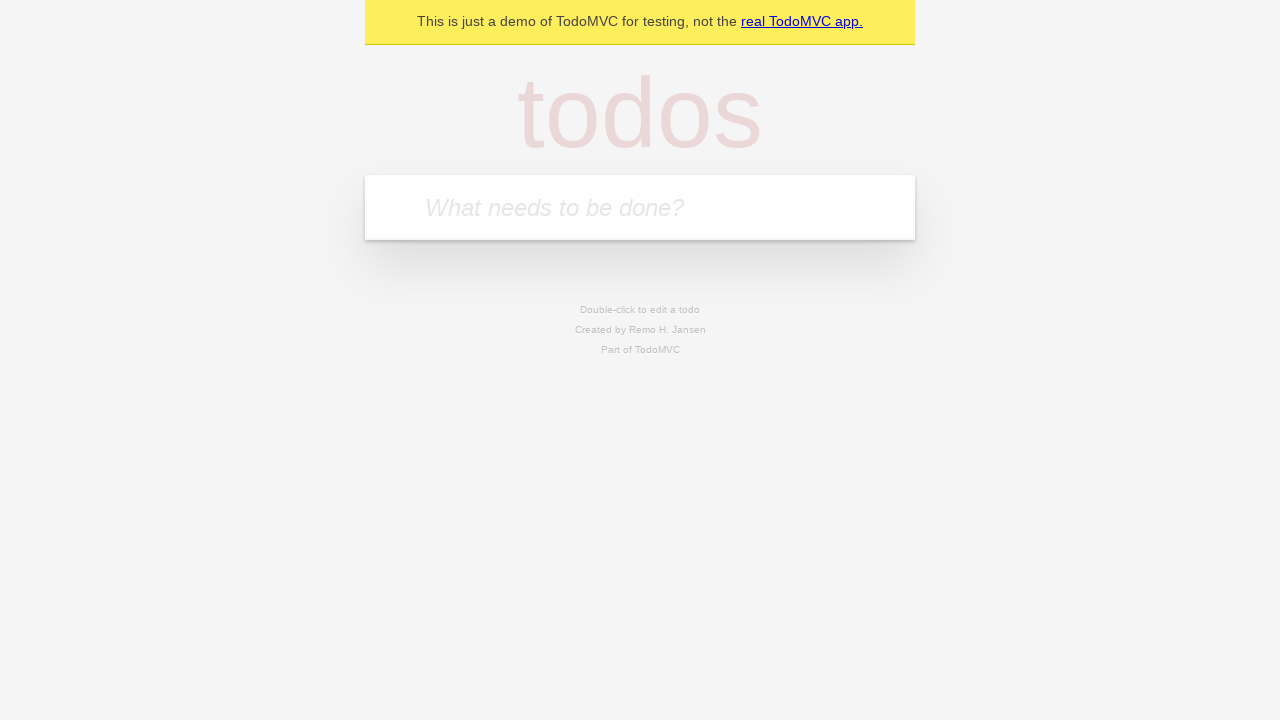

Filled input field with first todo 'buy some cheese' on internal:attr=[placeholder="What needs to be done?"i]
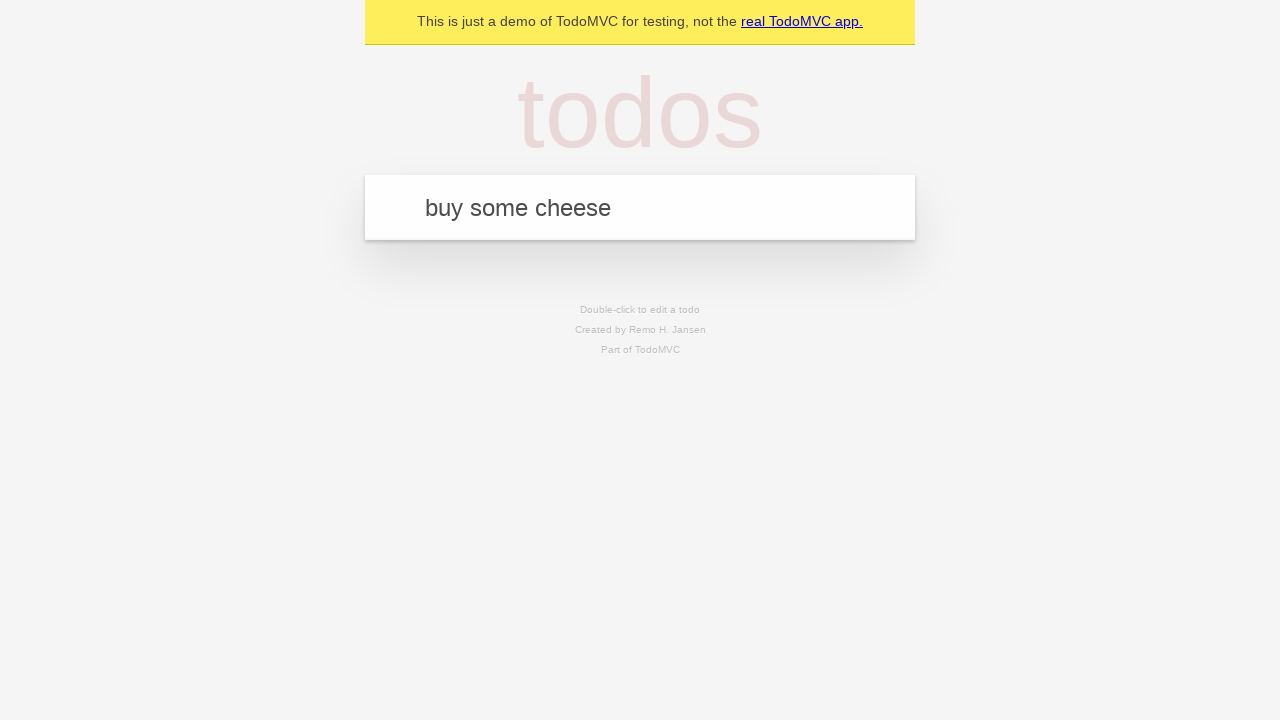

Pressed Enter to create first todo on internal:attr=[placeholder="What needs to be done?"i]
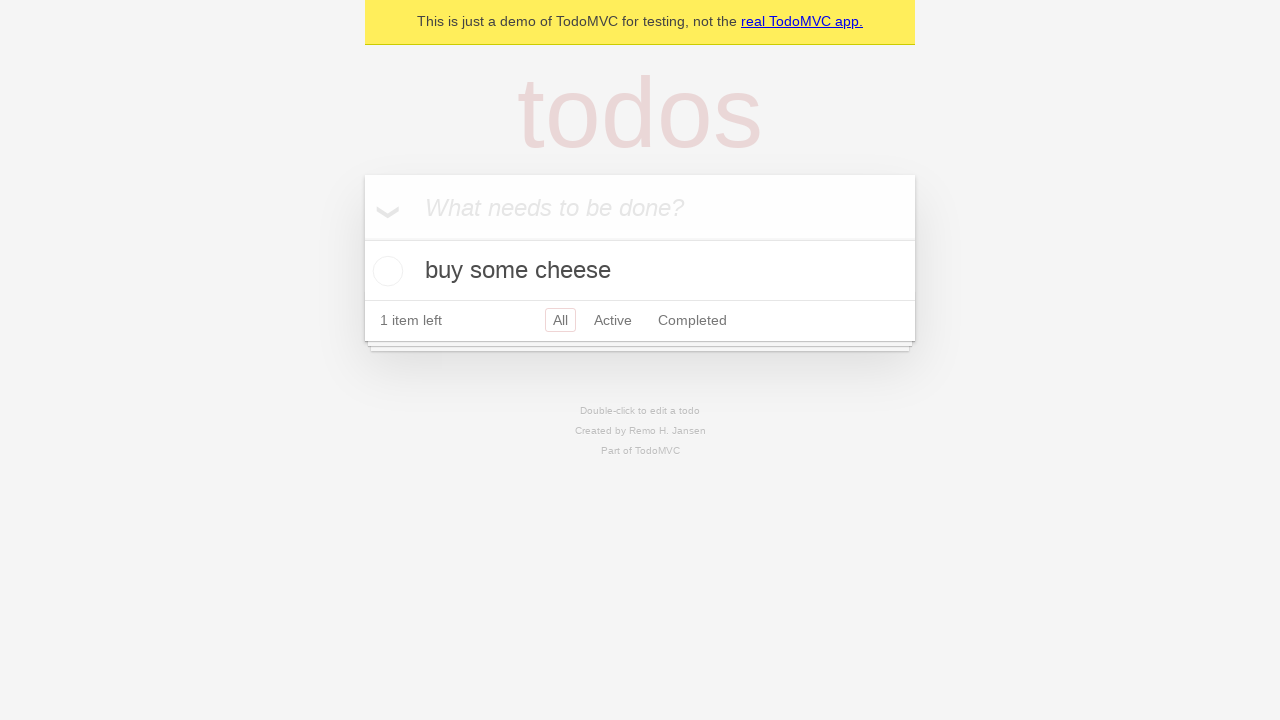

Filled input field with second todo 'feed the cat' on internal:attr=[placeholder="What needs to be done?"i]
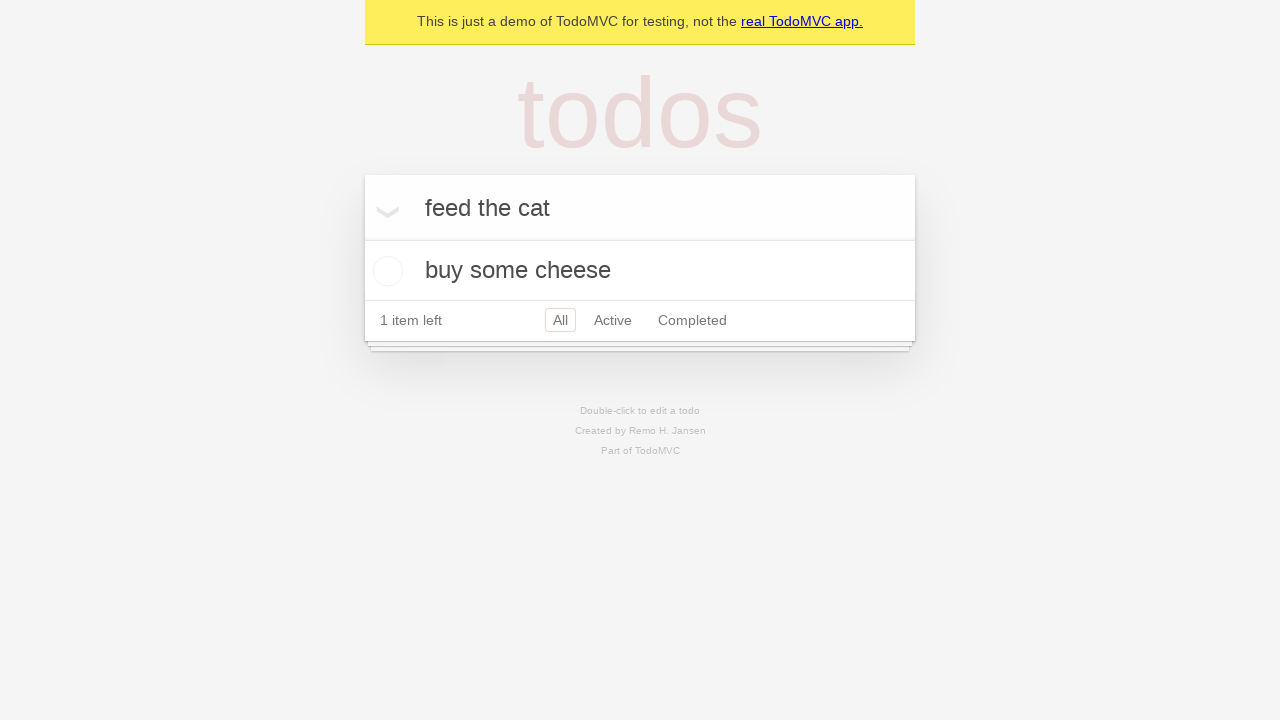

Pressed Enter to create second todo on internal:attr=[placeholder="What needs to be done?"i]
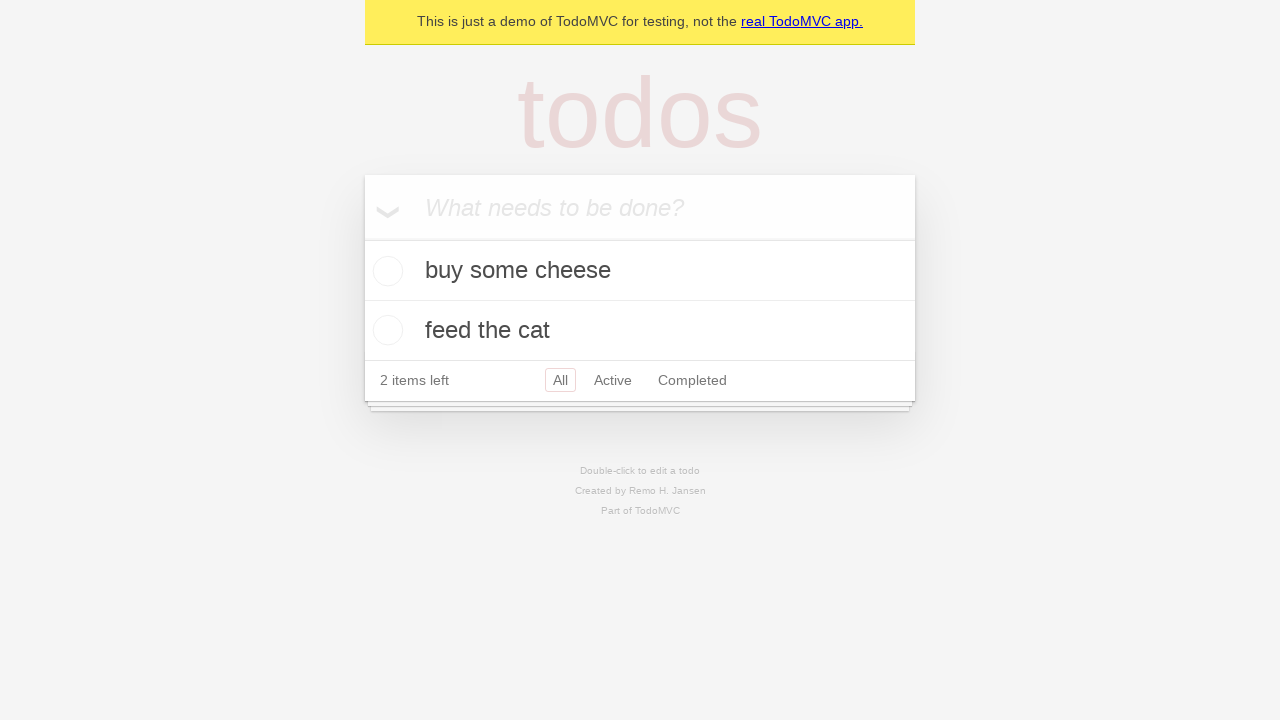

Filled input field with third todo 'book a doctors appointment' on internal:attr=[placeholder="What needs to be done?"i]
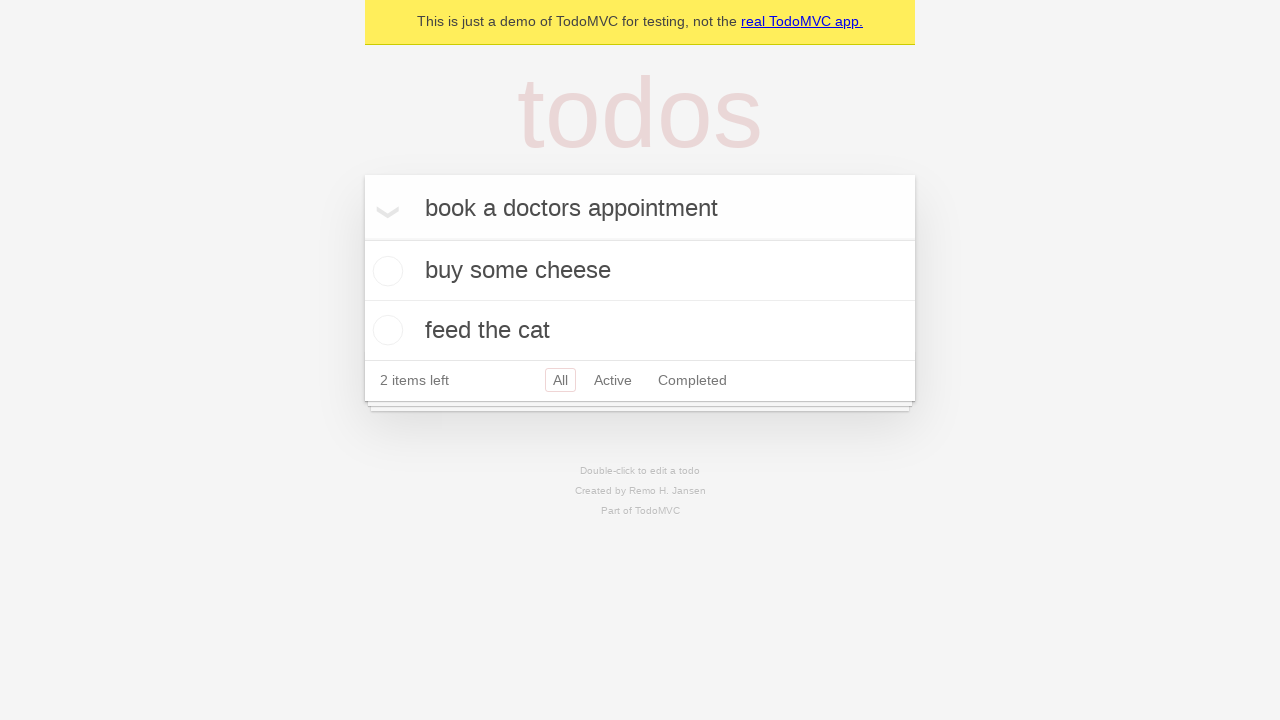

Pressed Enter to create third todo on internal:attr=[placeholder="What needs to be done?"i]
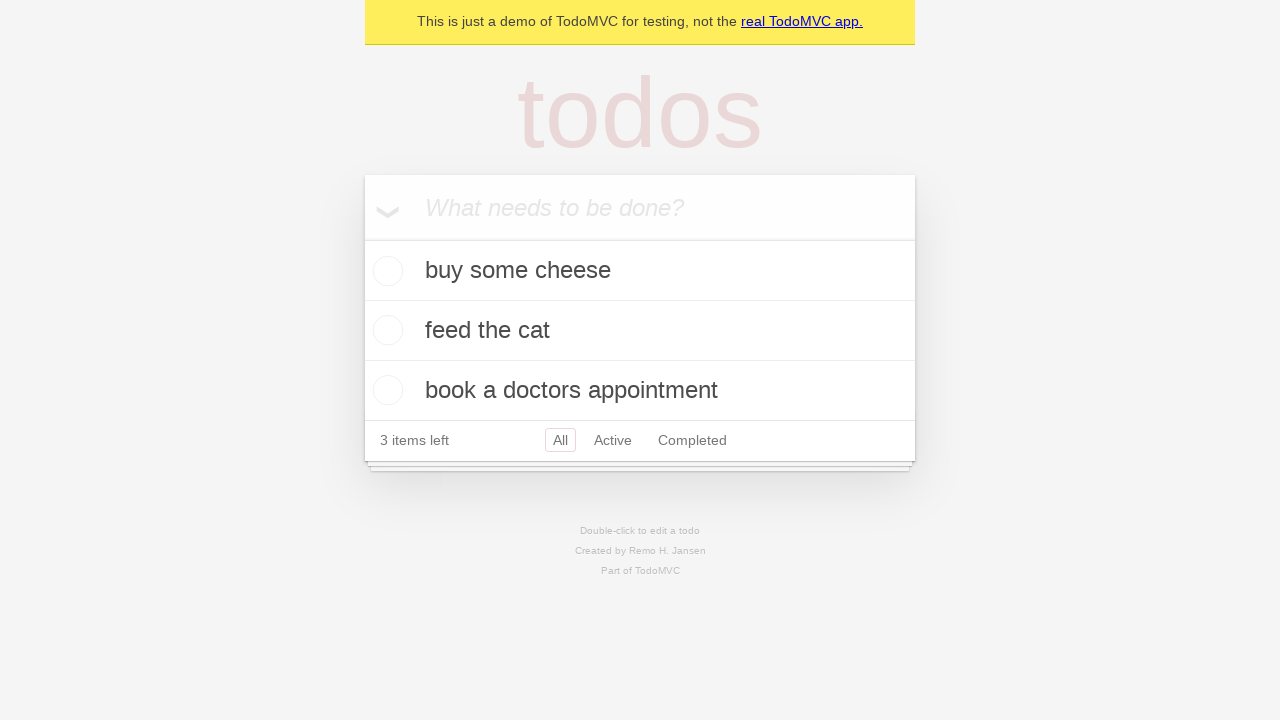

Double-clicked second todo to enter edit mode at (640, 331) on internal:testid=[data-testid="todo-item"s] >> nth=1
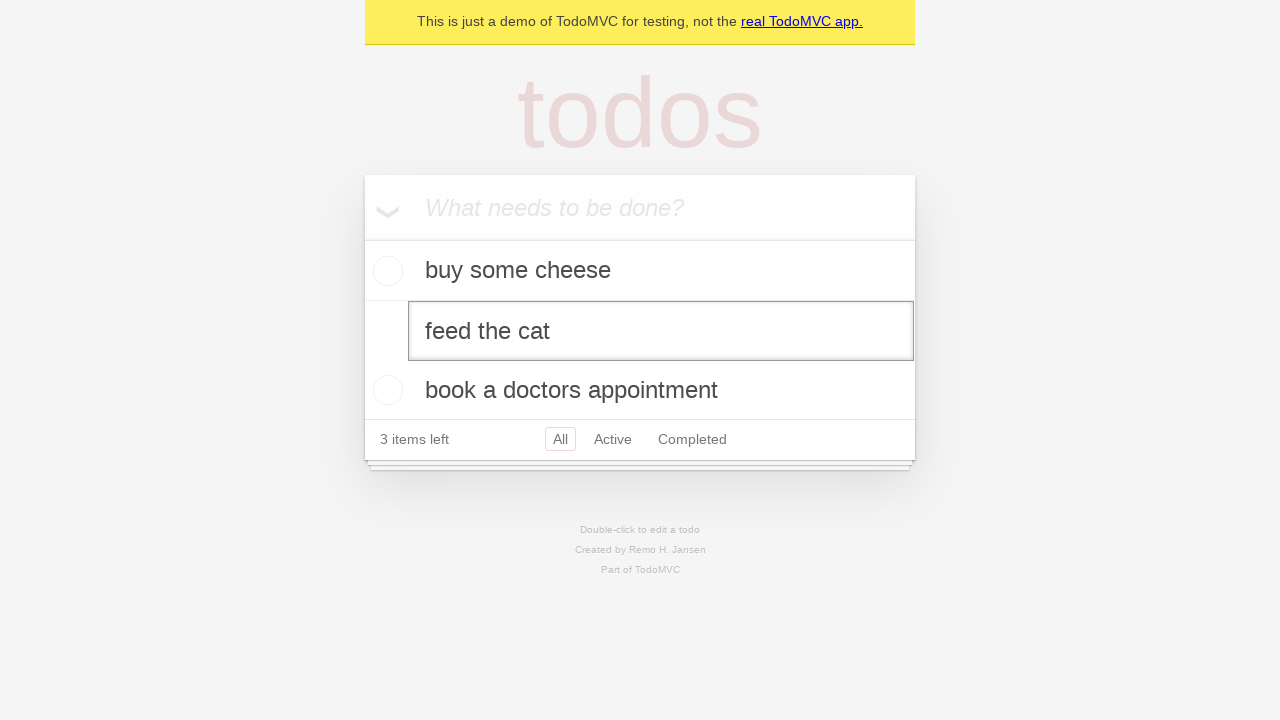

Filled edit field with new text 'buy some sausages' on internal:testid=[data-testid="todo-item"s] >> nth=1 >> internal:role=textbox[nam
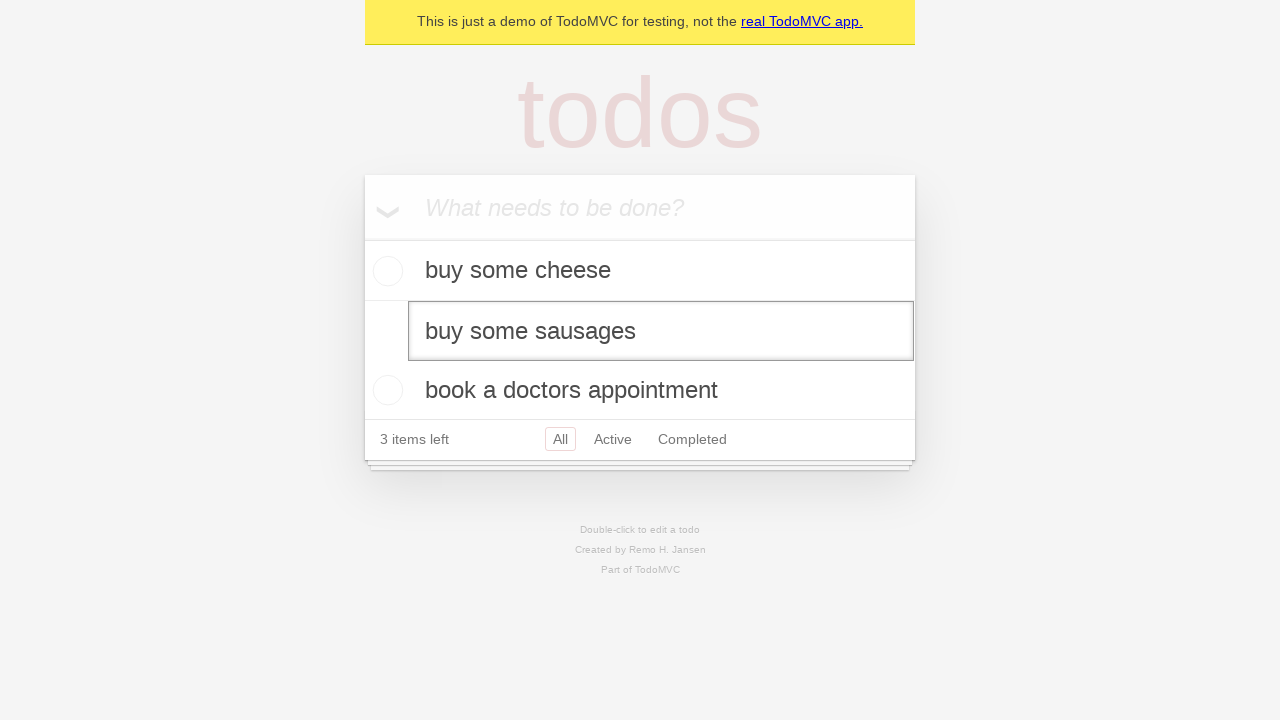

Dispatched blur event to save edits on the second todo
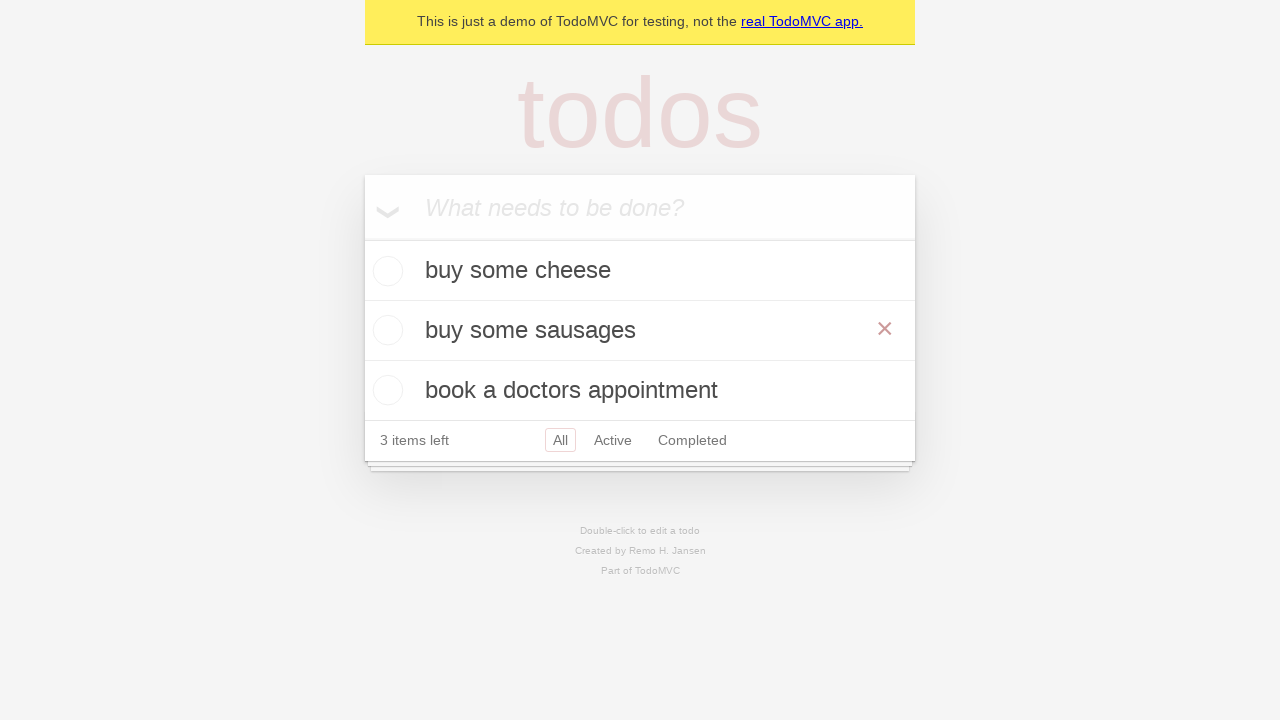

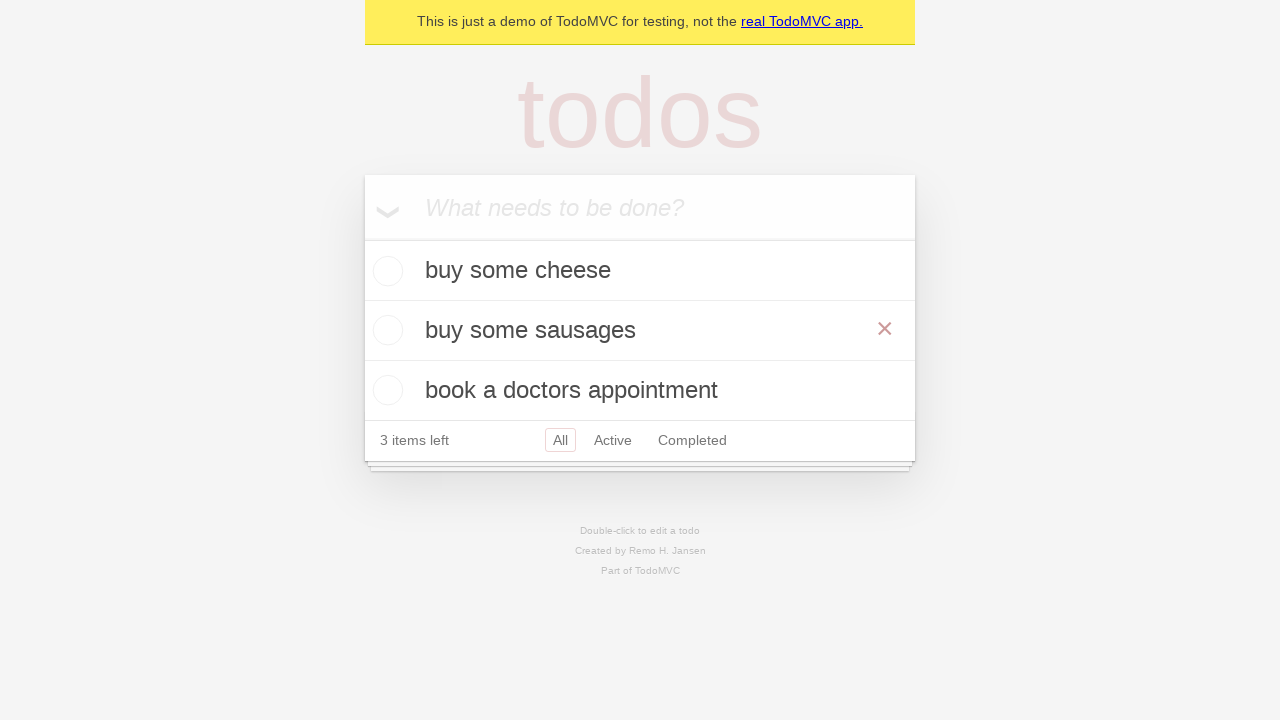